Tests multi-select functionality by using CTRL+click to select multiple options (Volvo and Audi) in a select dropdown within an iframe on W3Schools tryit editor.

Starting URL: https://www.w3schools.com/tags/tryit.asp?filename=tryhtml_select_multiple

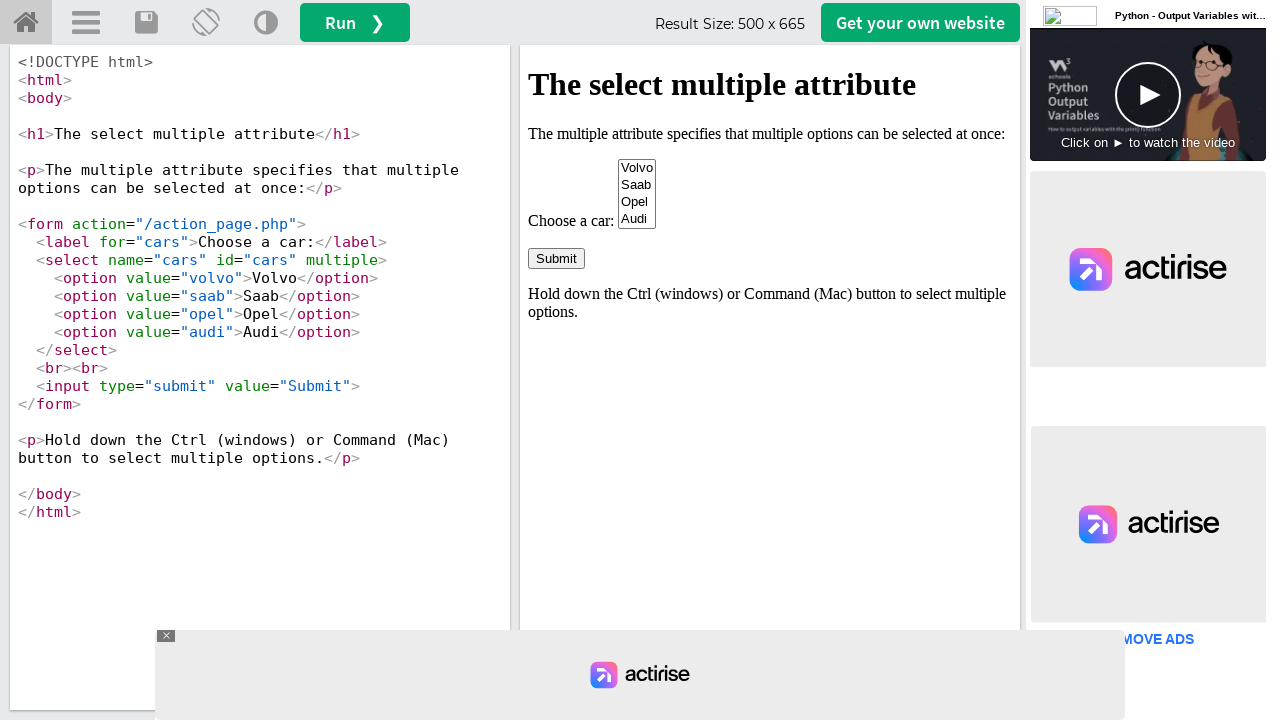

Located iframe with ID 'iframeResult' containing the select dropdown
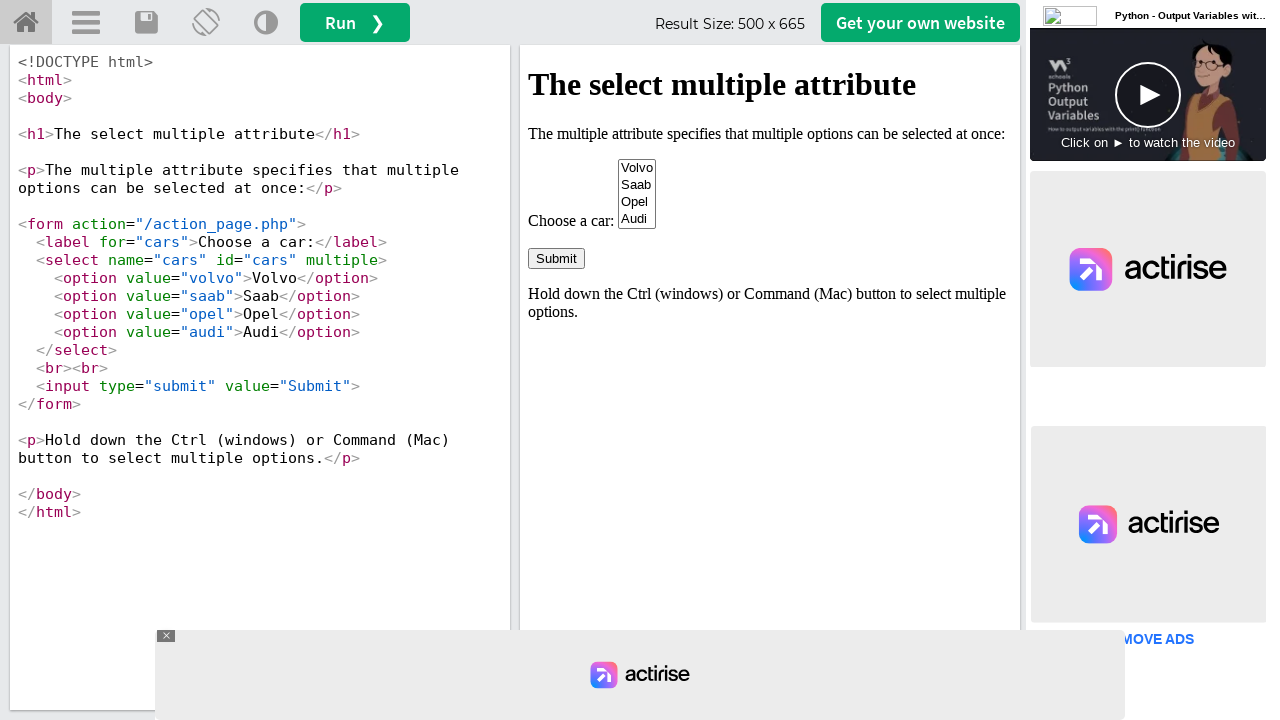

CTRL+clicked on Volvo option to select it at (637, 168) on #iframeResult >> internal:control=enter-frame >> xpath=//option[text()='Volvo']
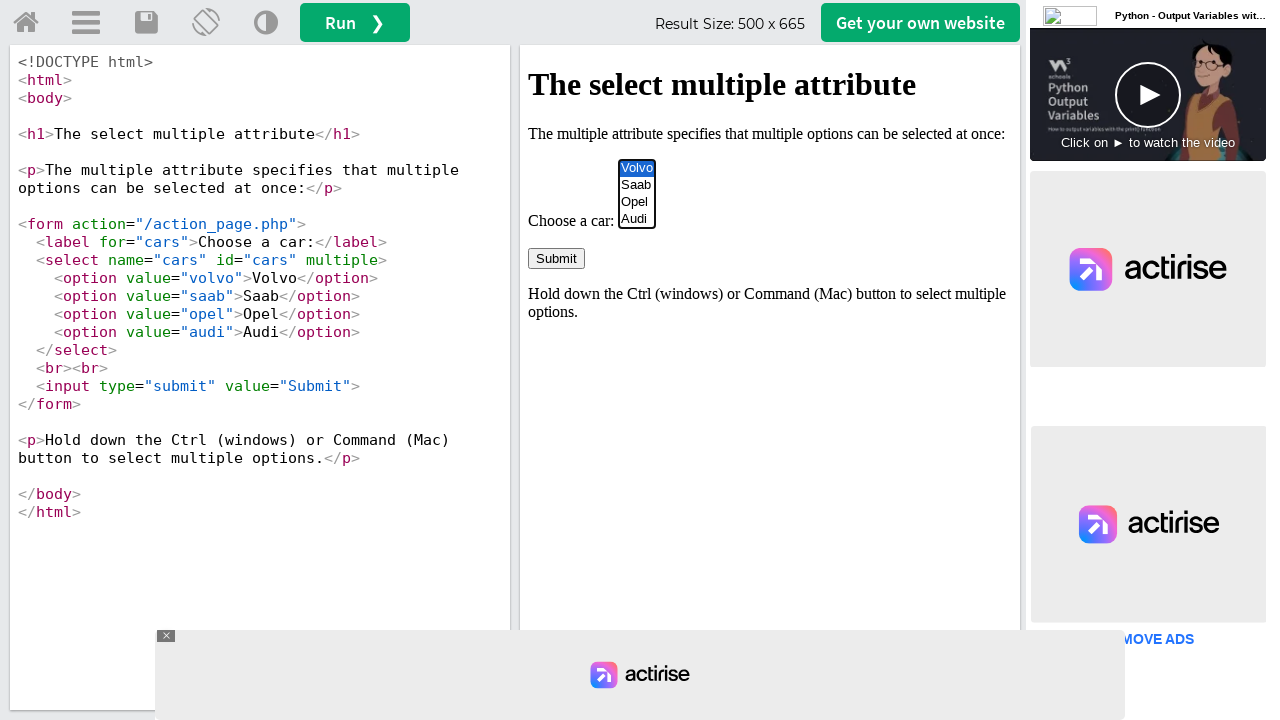

CTRL+clicked on Audi option to add it to the selection at (637, 219) on #iframeResult >> internal:control=enter-frame >> xpath=//option[text()='Audi']
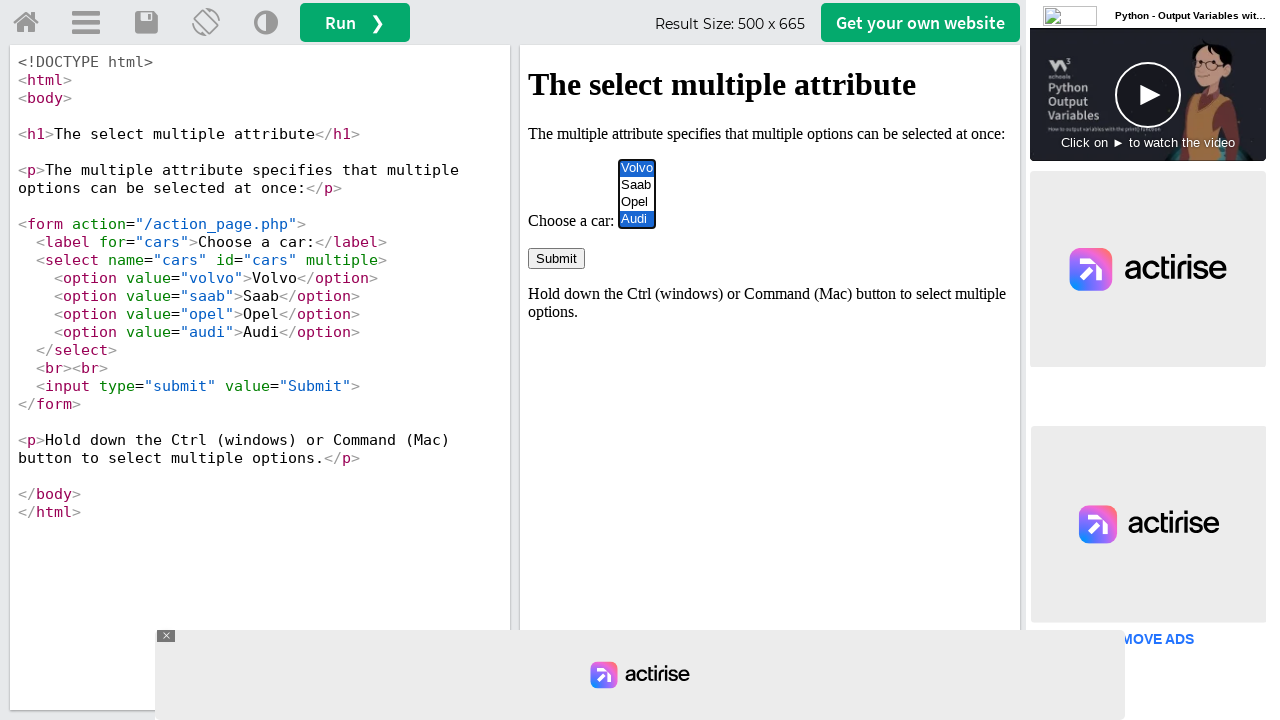

Waited 1 second to allow selection to complete
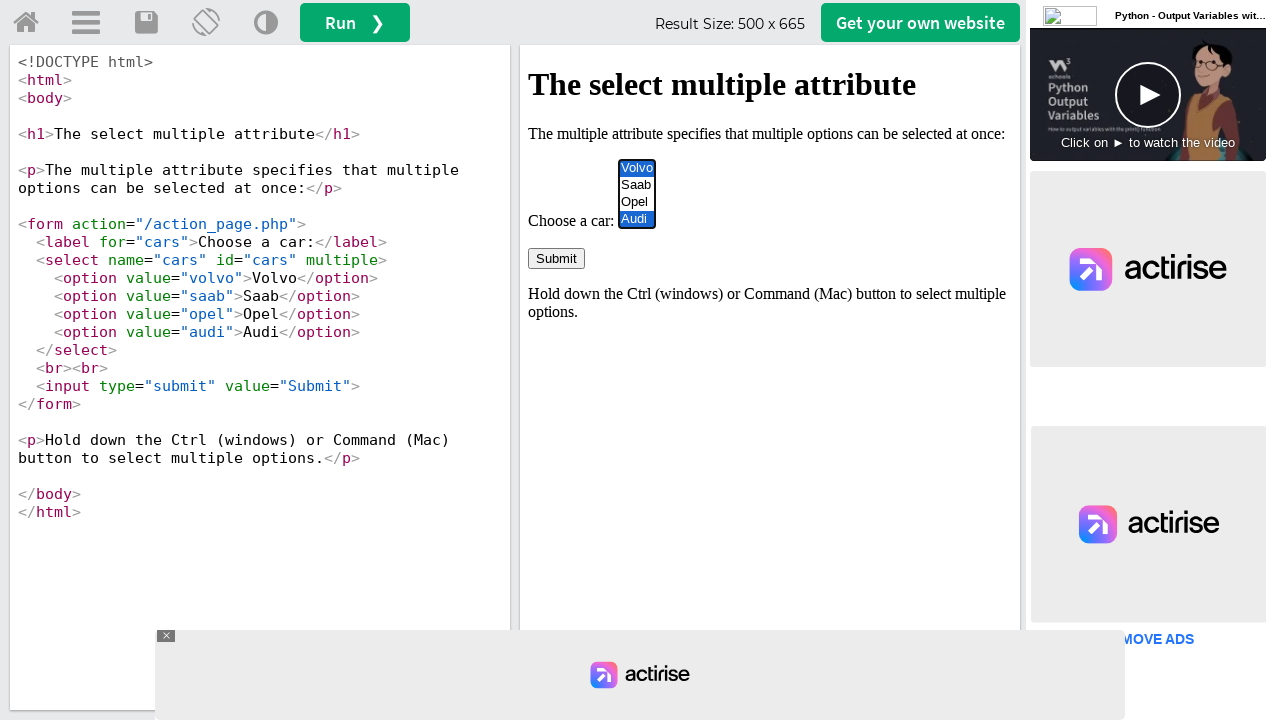

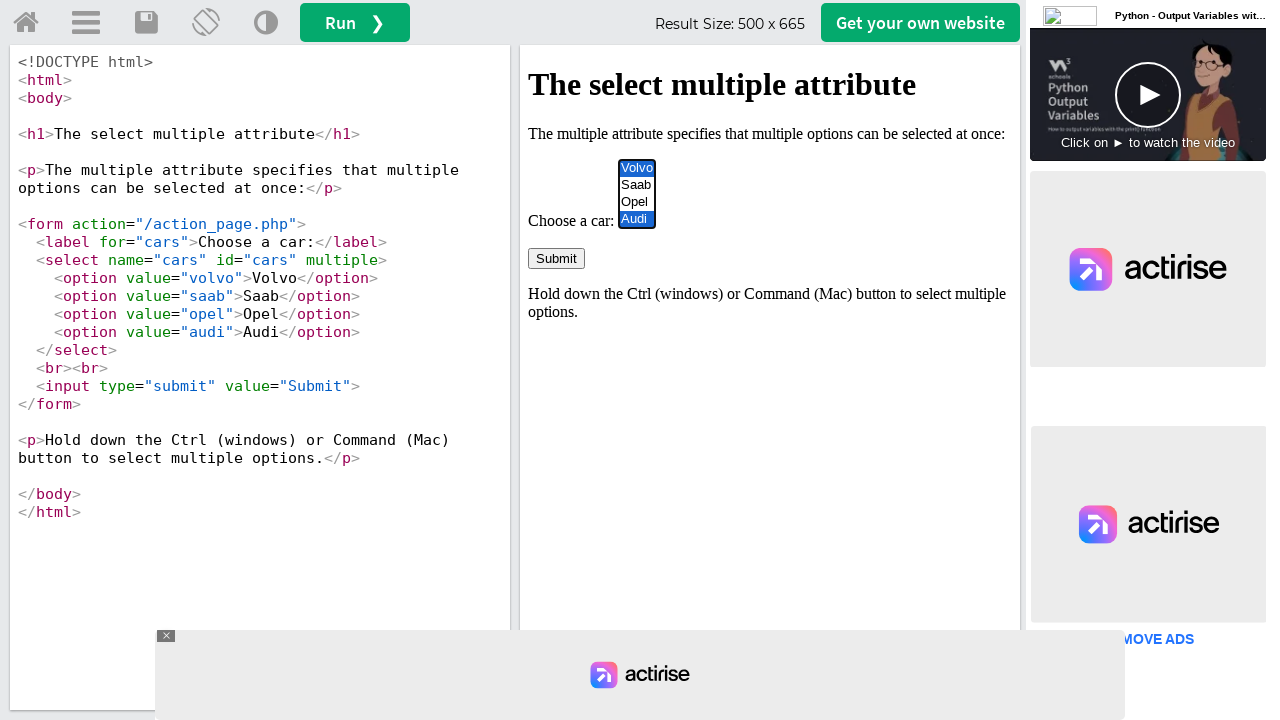